Tests image gallery interaction by clicking the full image button to view the featured space image in a lightbox/modal

Starting URL: https://data-class-jpl-space.s3.amazonaws.com/JPL_Space/index.html

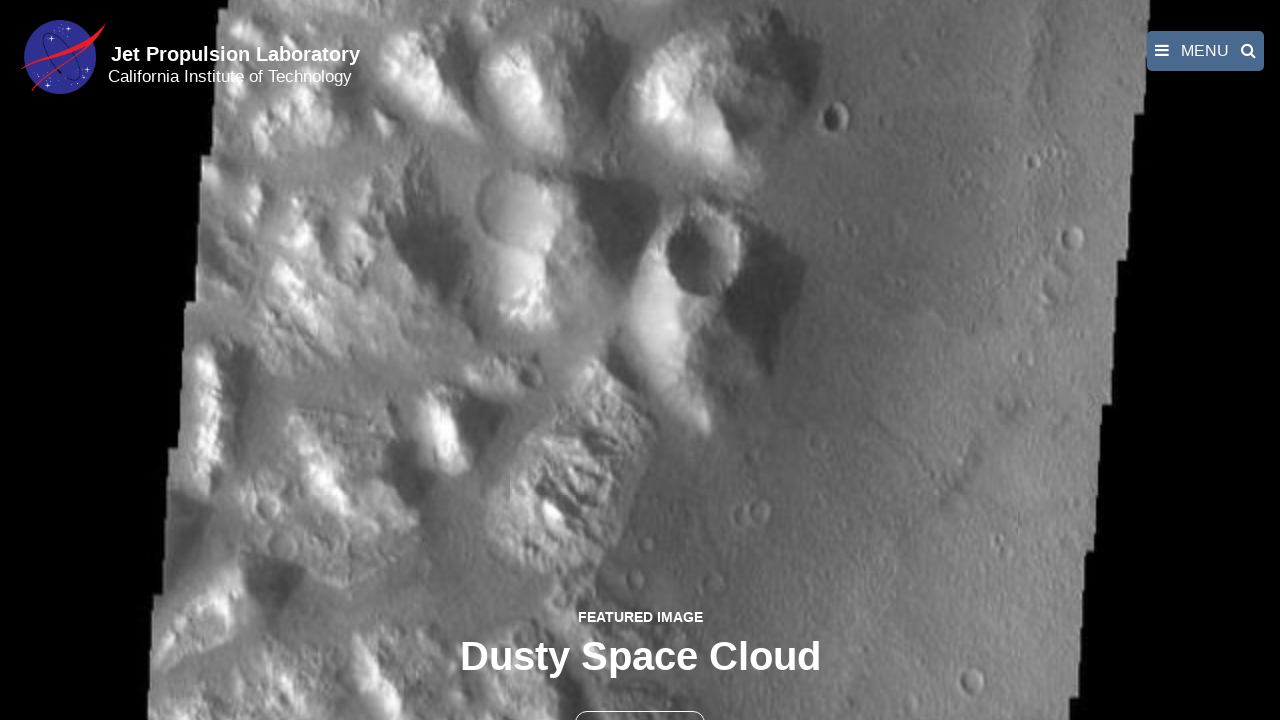

Clicked the full image button to open lightbox at (640, 699) on button >> nth=1
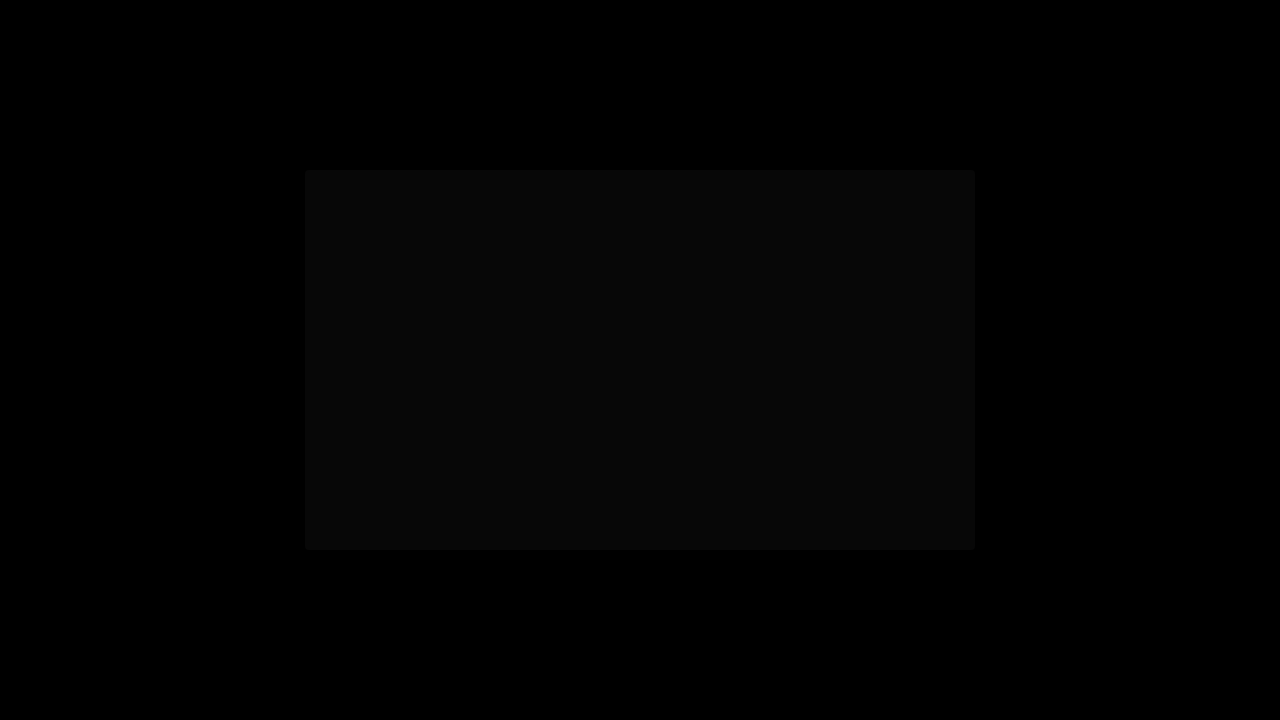

Featured space image loaded in lightbox modal
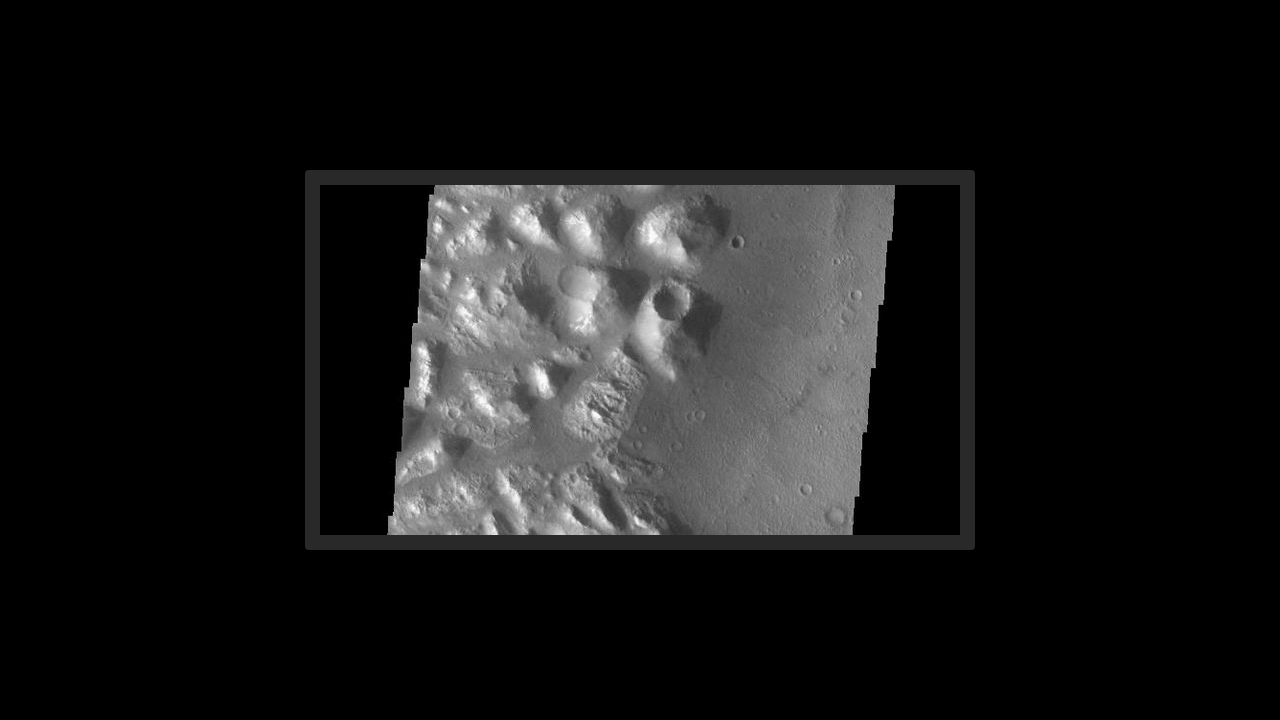

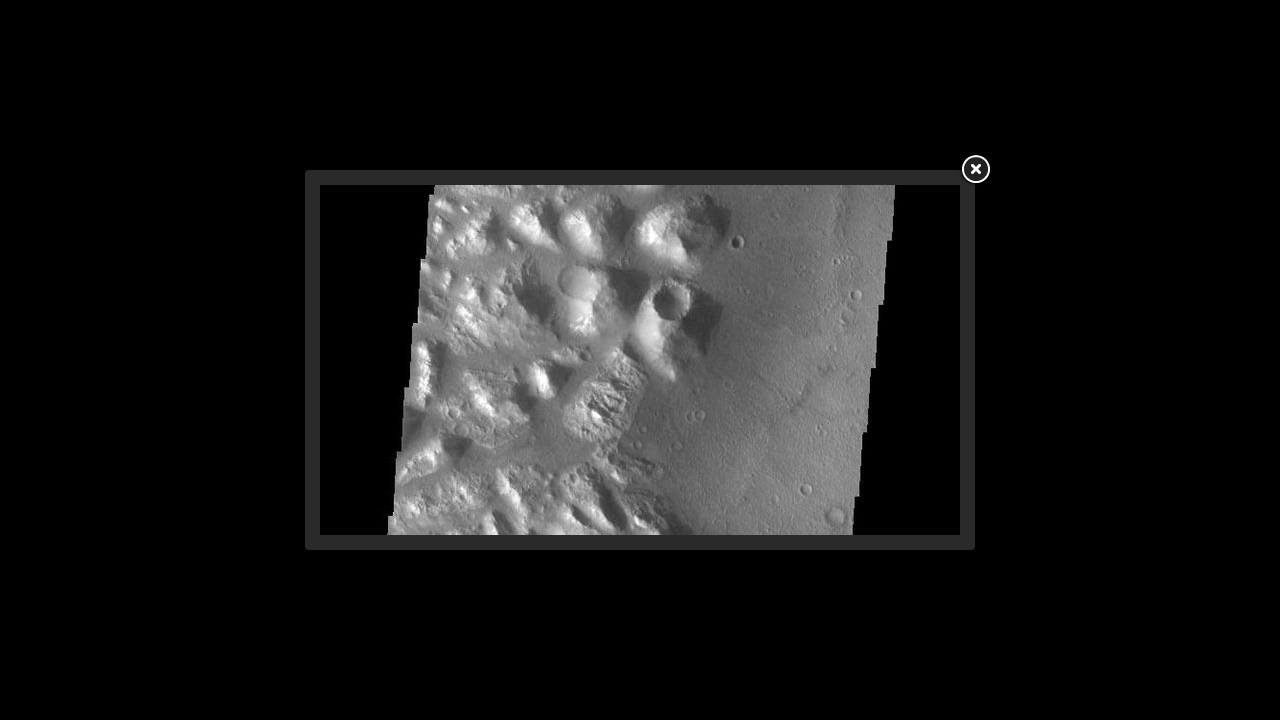